Tests an e-commerce shopping flow by selecting the "Candies" category, adding products (Brigadeiro and Alfajor) to the cart, increasing quantity, completing checkout, and verifying the success message.

Starting URL: https://shopcart-challenge.4all.com/

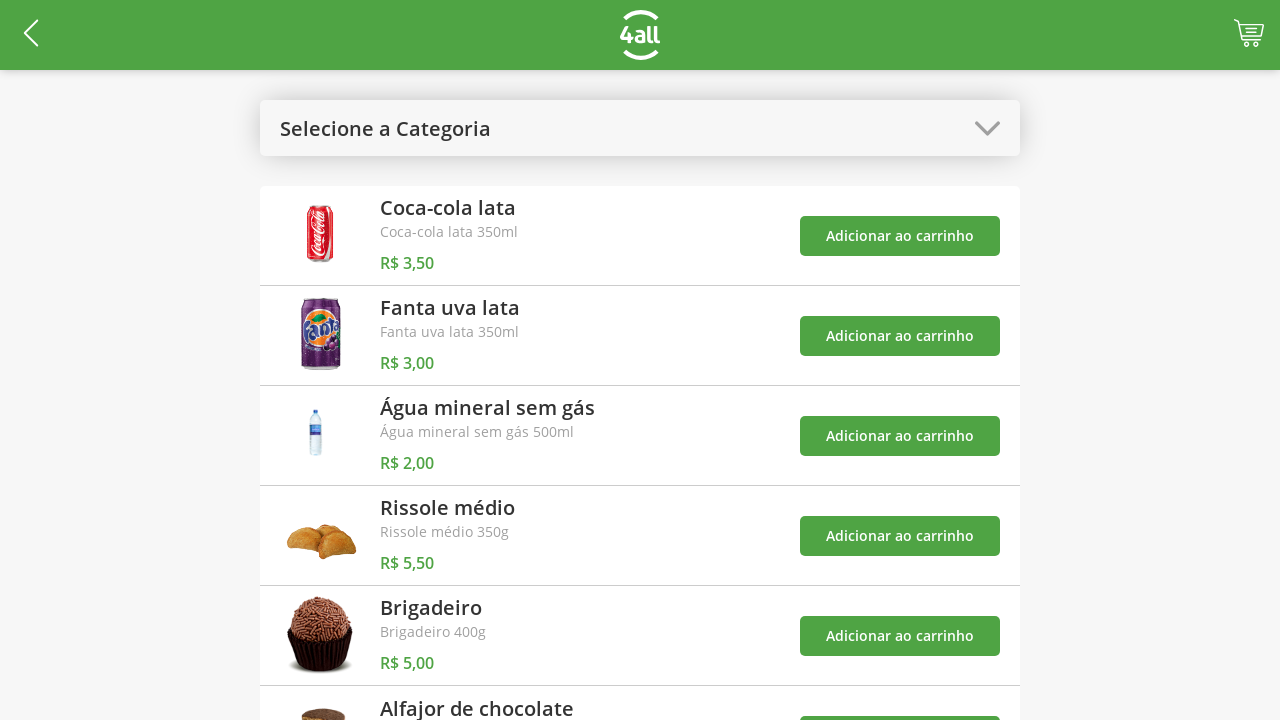

Clicked to open categories dropdown at (640, 128) on #open-categories-btn
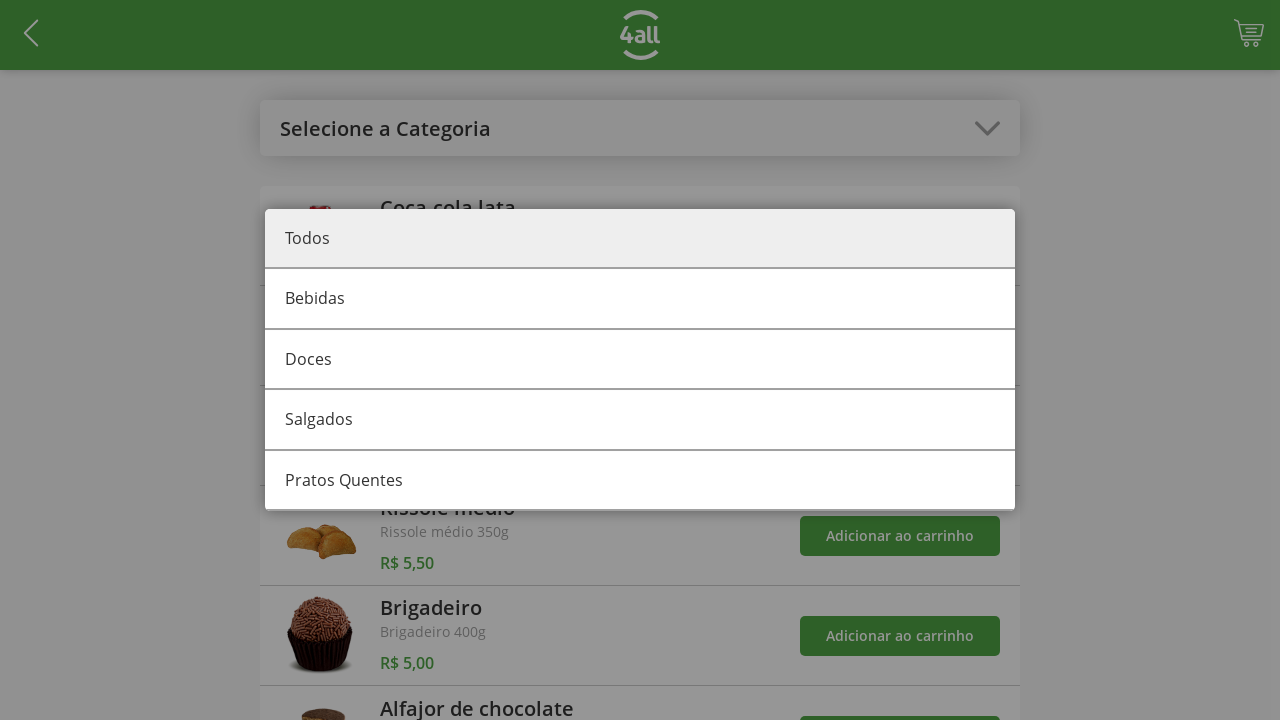

Selected 'Doces' (Candies) category at (640, 360) on #category-1
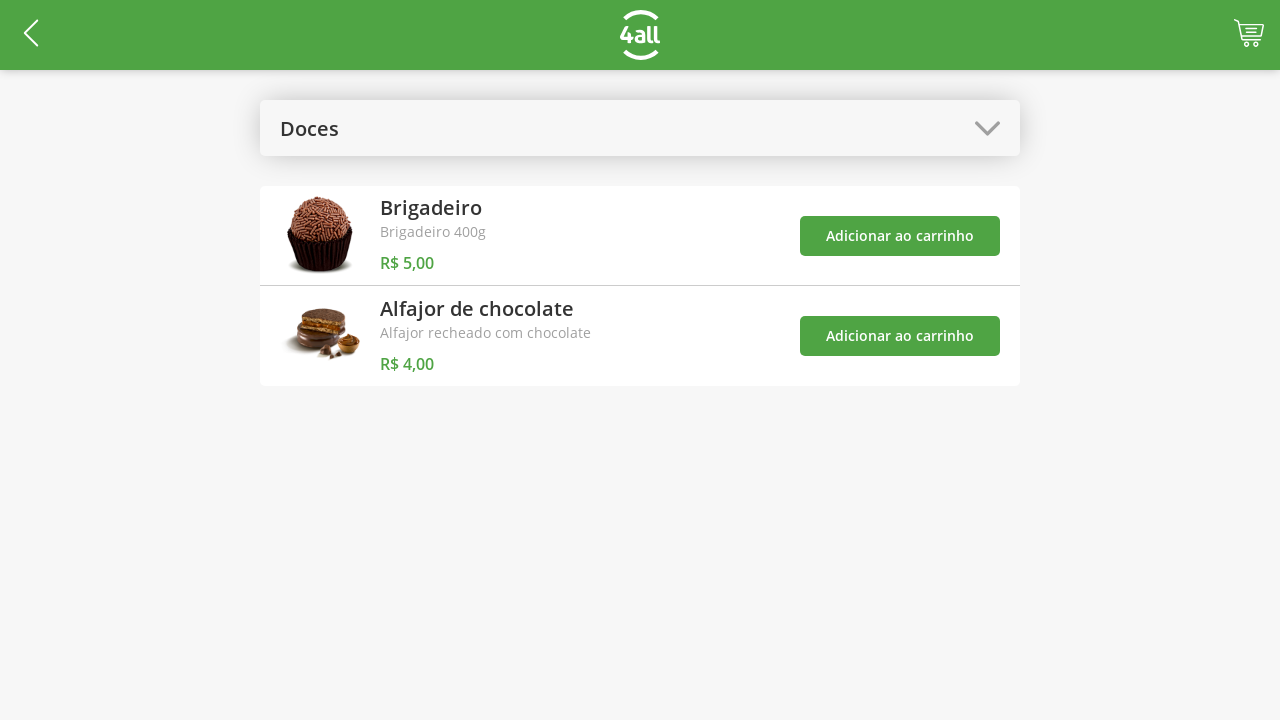

Added Brigadeiro product to cart at (900, 236) on #add-product-4-btn
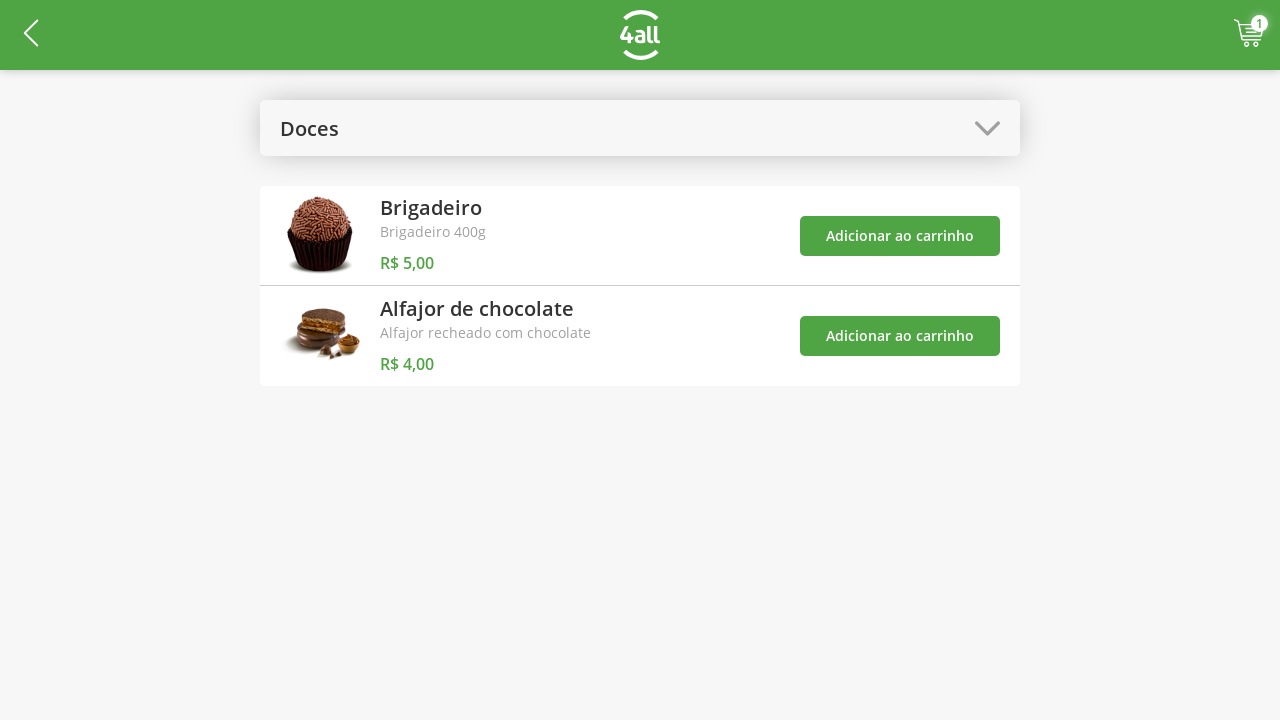

Added Alfajor product to cart at (900, 336) on #add-product-5-btn
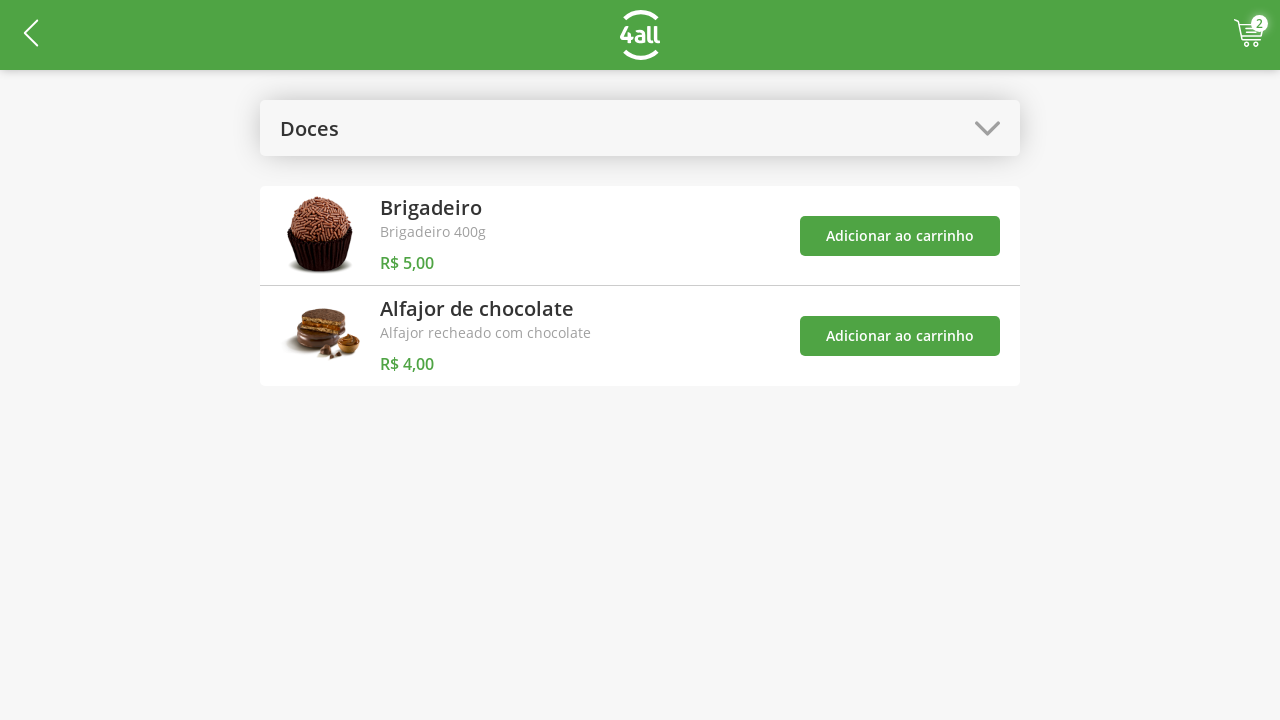

Clicked to open categories dropdown again at (640, 128) on #open-categories-btn
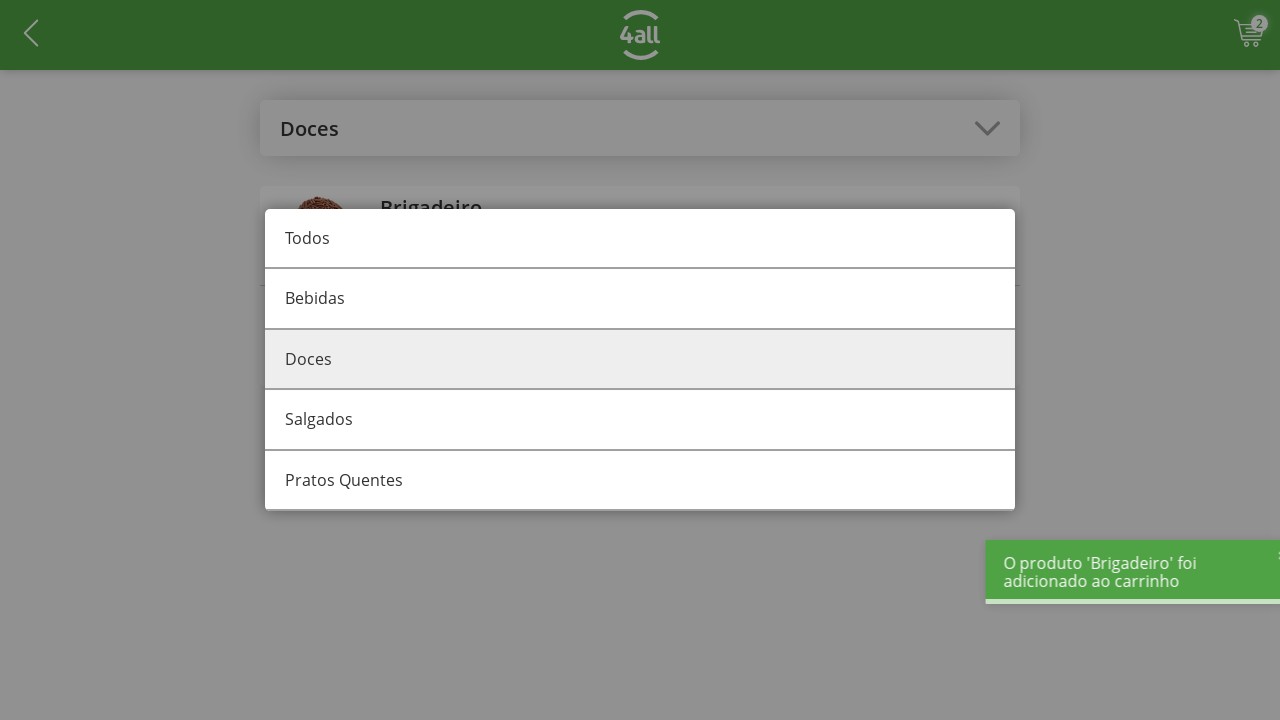

Selected 'Todos' (All) category at (640, 239) on #category-all
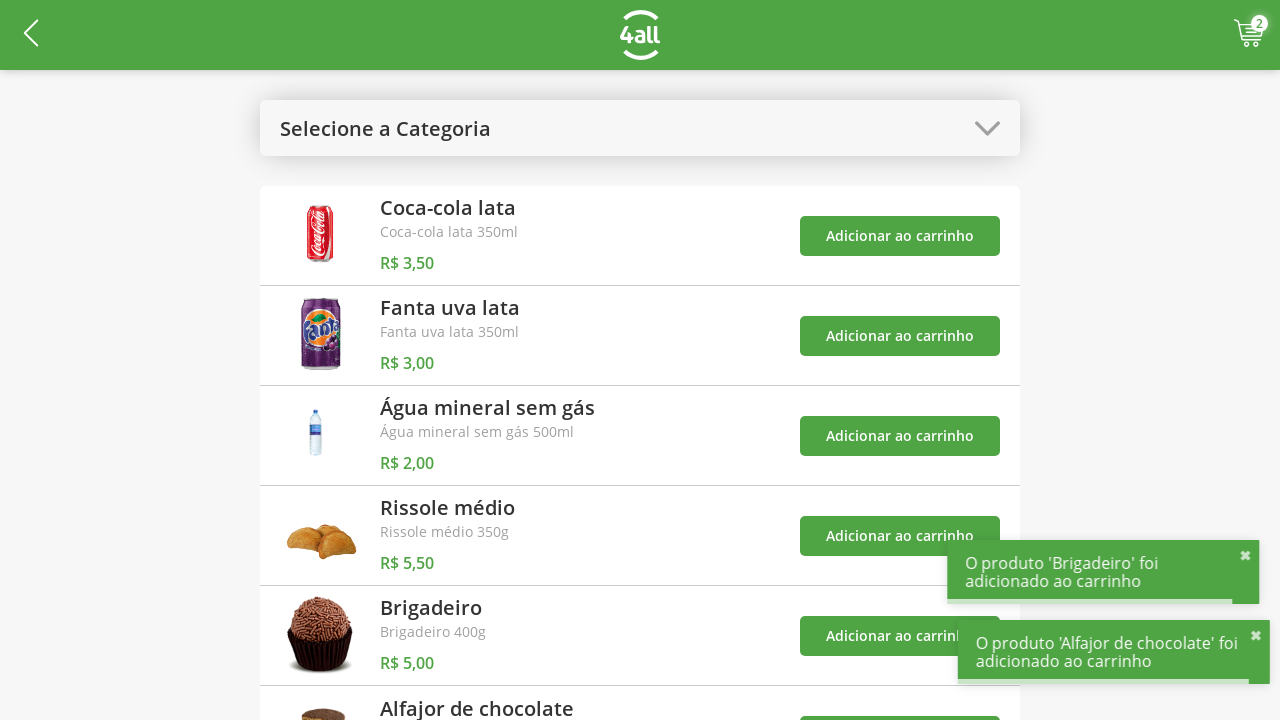

Opened shopping cart at (1249, 35) on #cart-btn
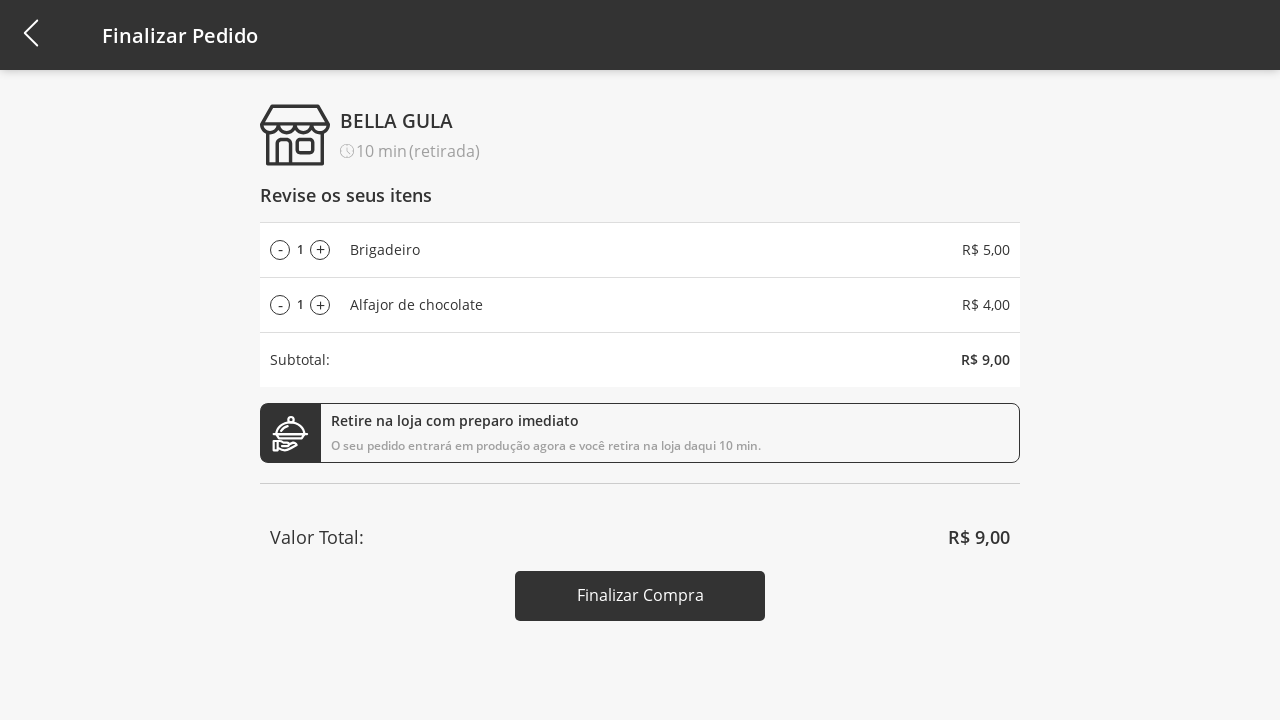

Increased Brigadeiro quantity (increment 1 of 3) at (320, 250) on #add-product-4-qtd
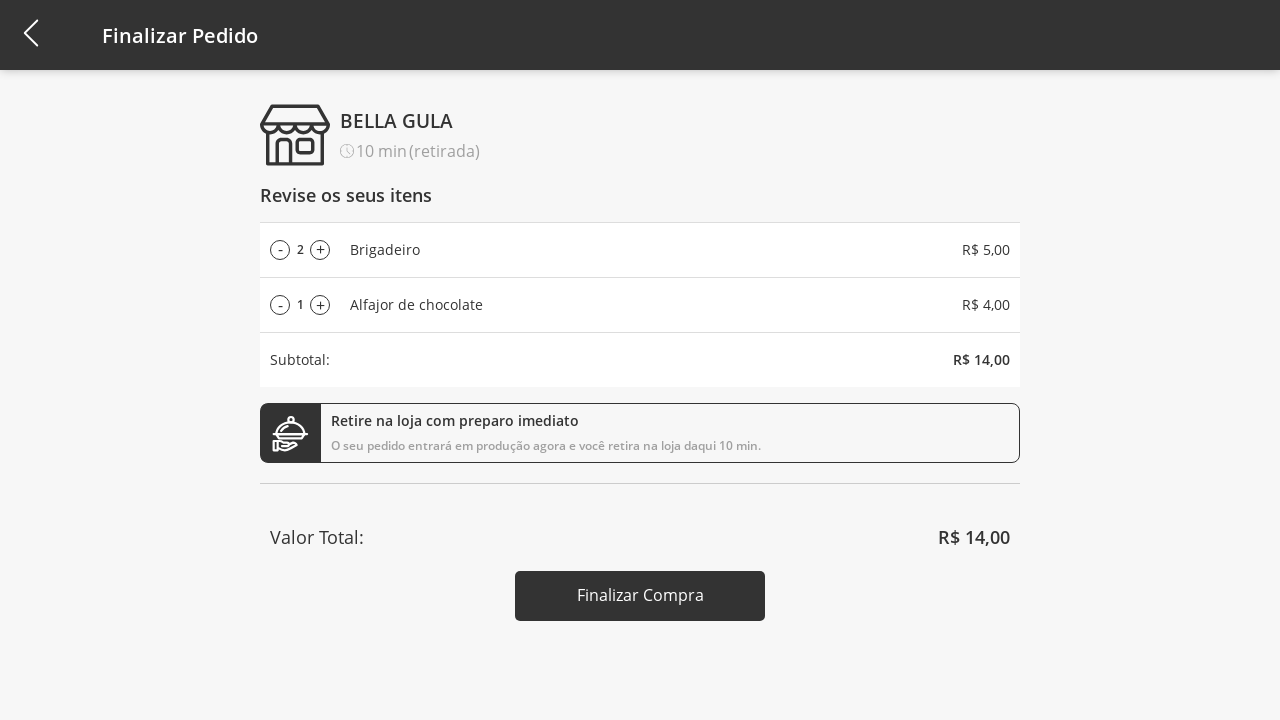

Increased Brigadeiro quantity (increment 2 of 3) at (320, 250) on #add-product-4-qtd
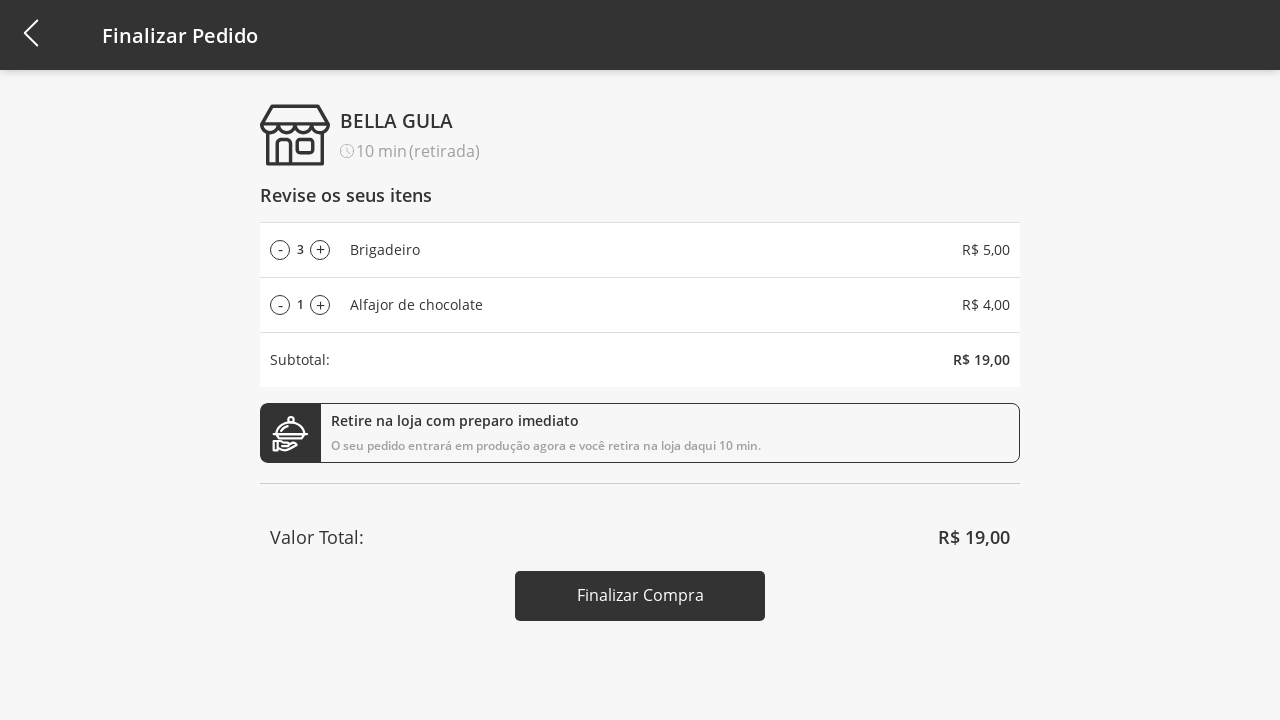

Increased Brigadeiro quantity (increment 3 of 3) at (320, 250) on #add-product-4-qtd
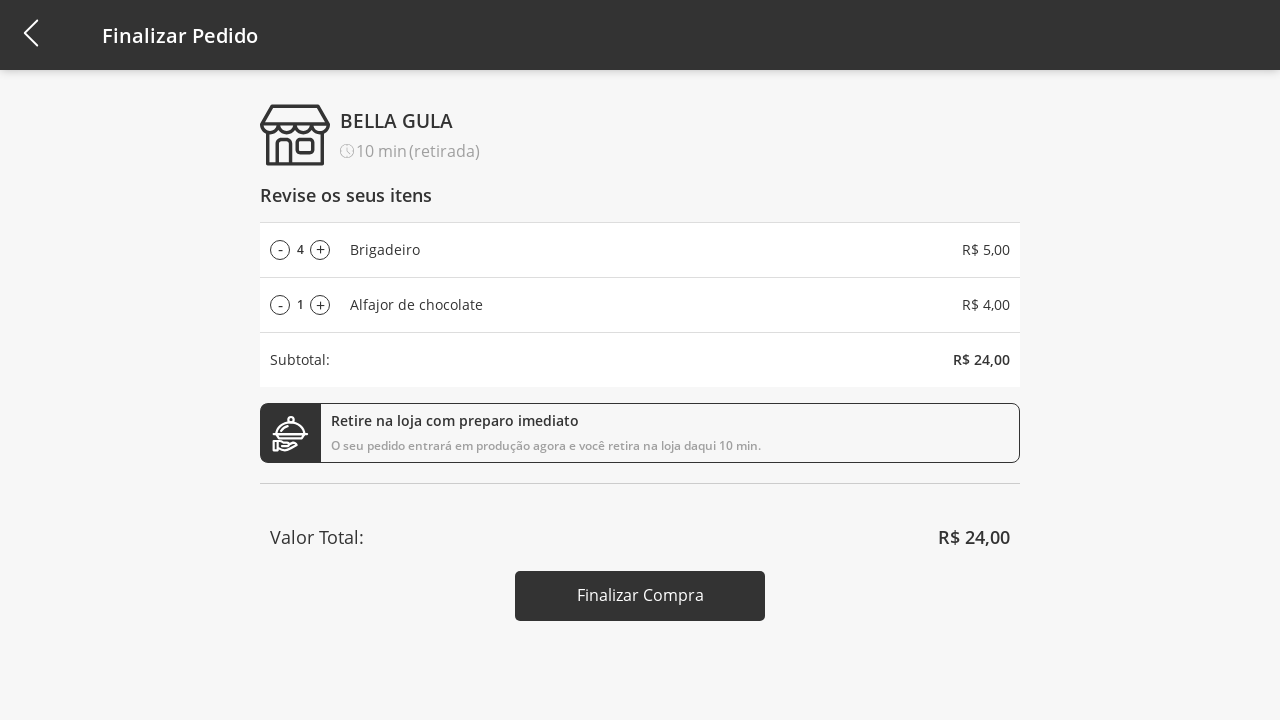

Clicked finish checkout button at (640, 596) on #finish-checkout-button
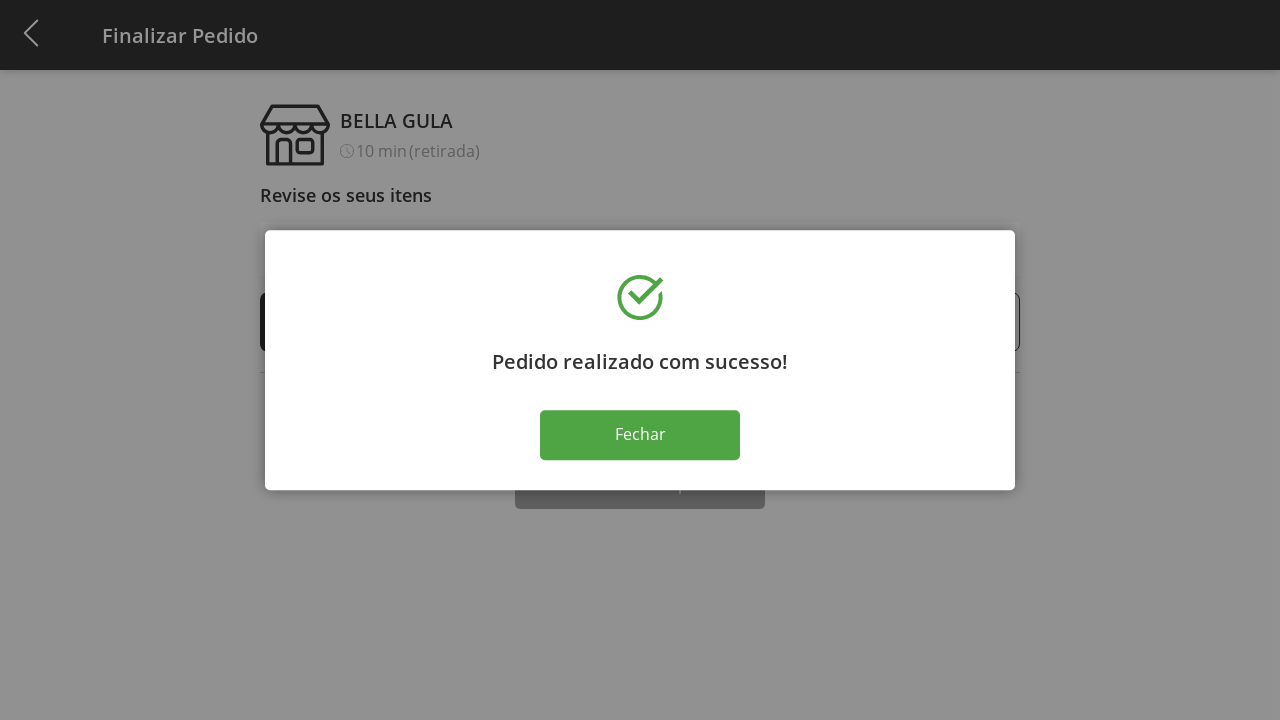

Success message appeared on screen
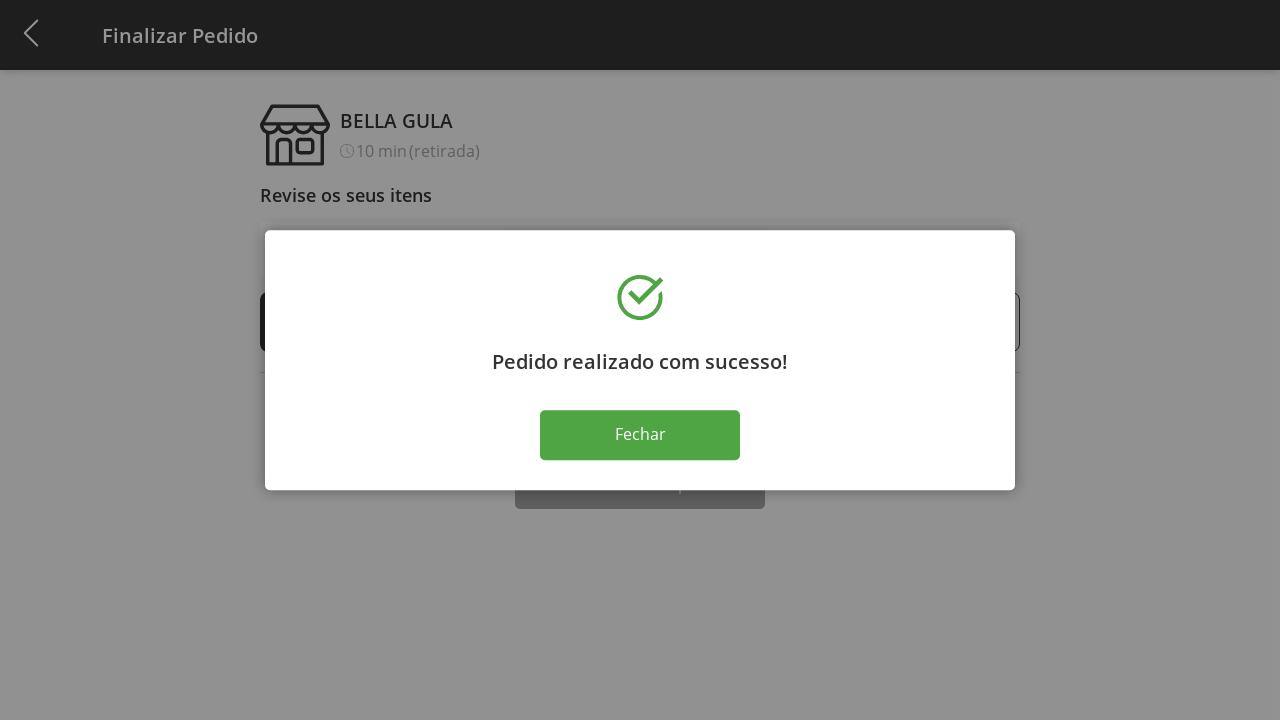

Closed success modal at (640, 435) on .ippulb
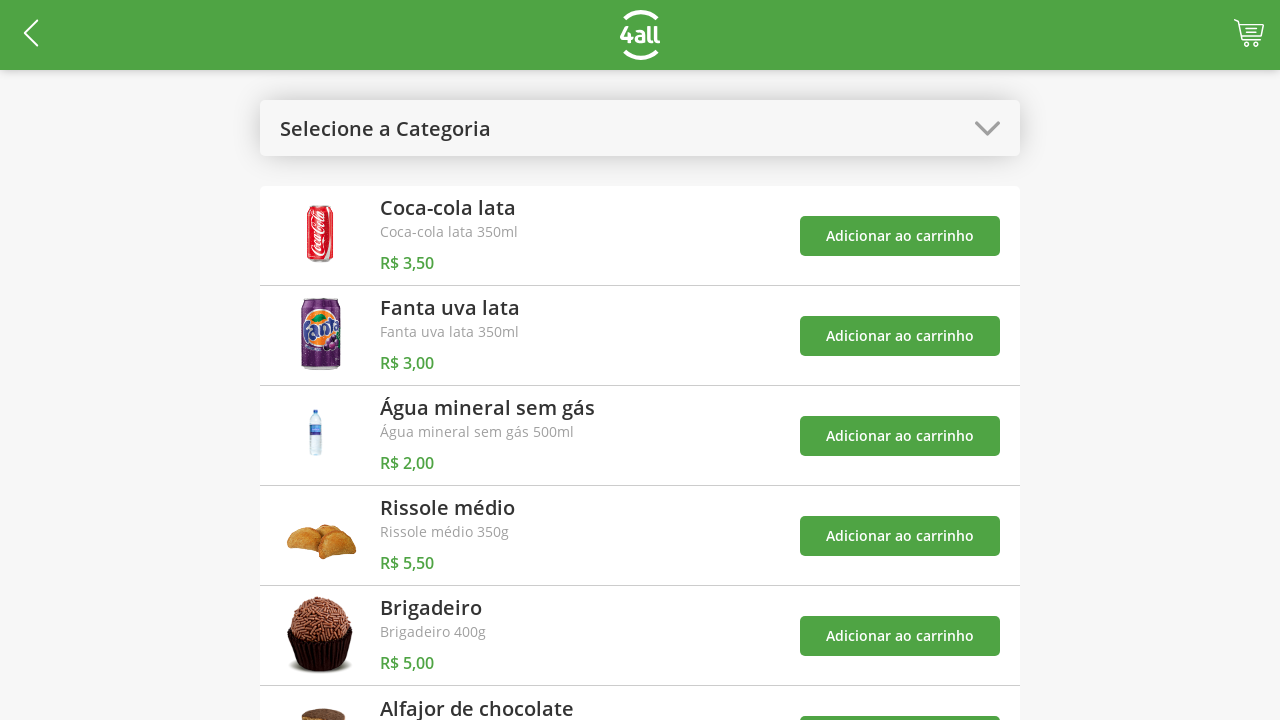

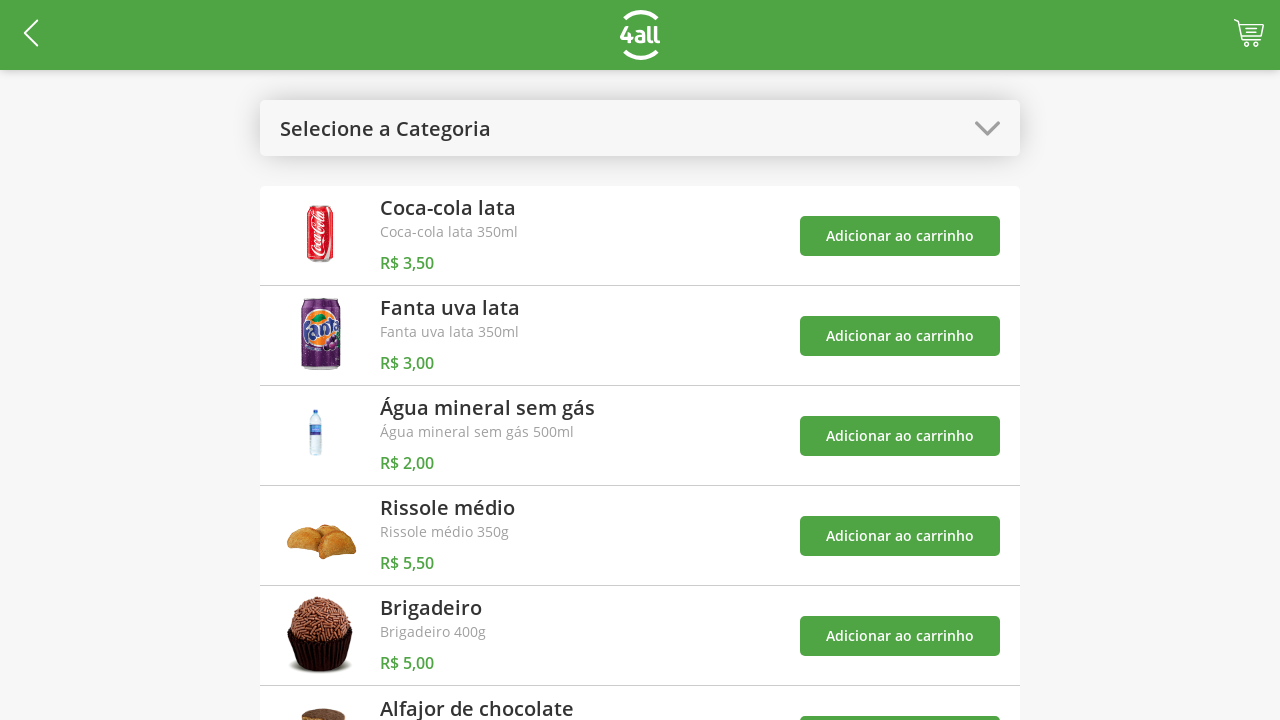